Tests different mouse click interactions (left click, double click, and right click) on an interactive 3D cube element and verifies the displayed values change

Starting URL: https://v1.training-support.net/selenium/input-events

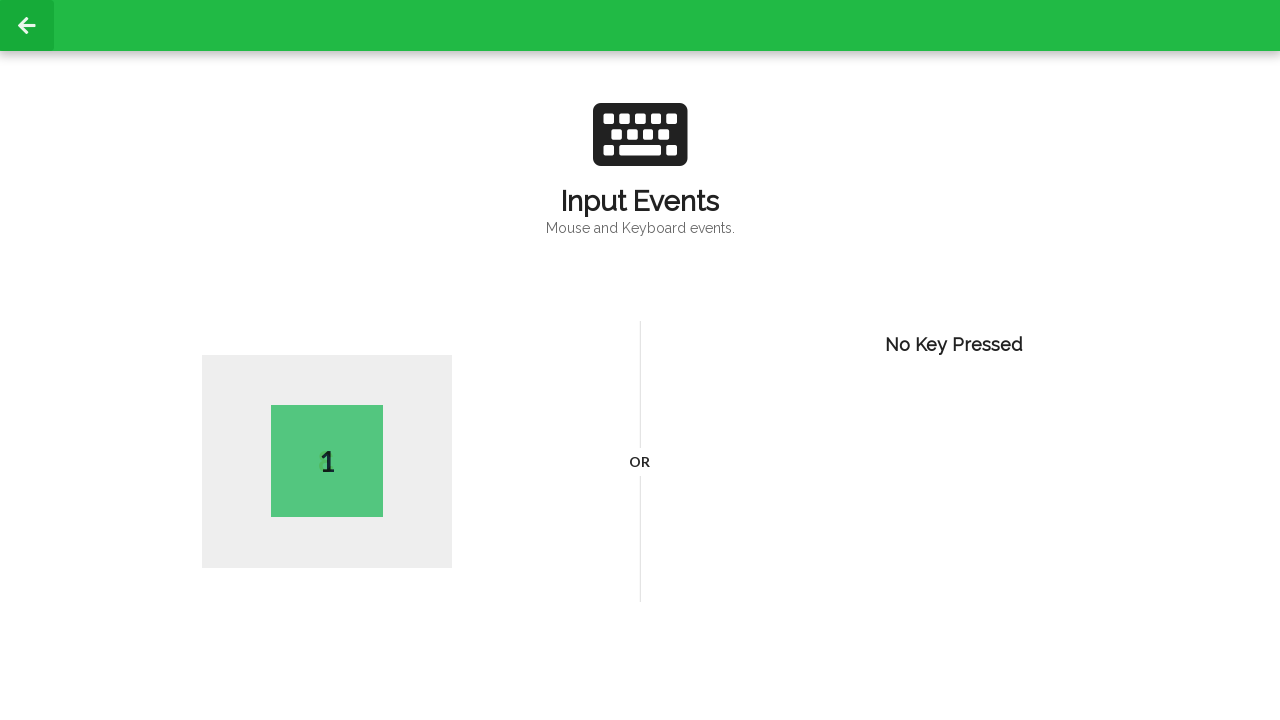

Performed left click on the 3D cube element at (327, 462) on #wrapD3Cube
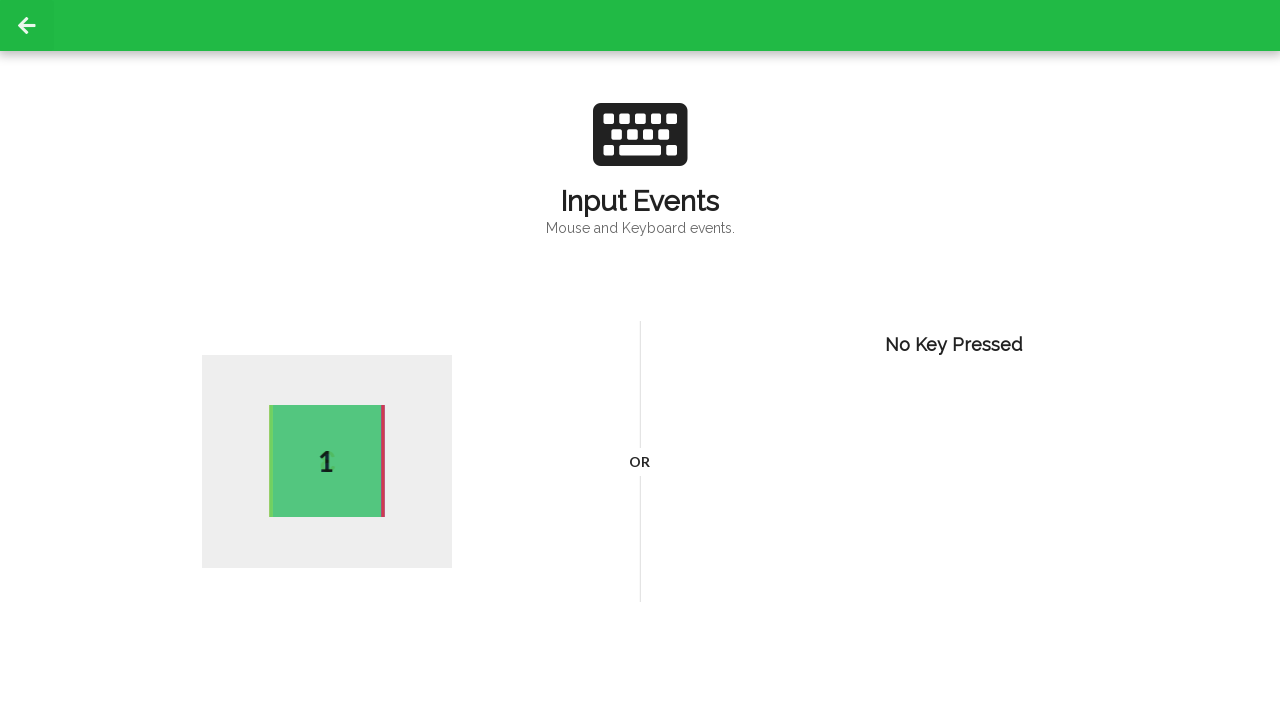

Active side element became visible after left click
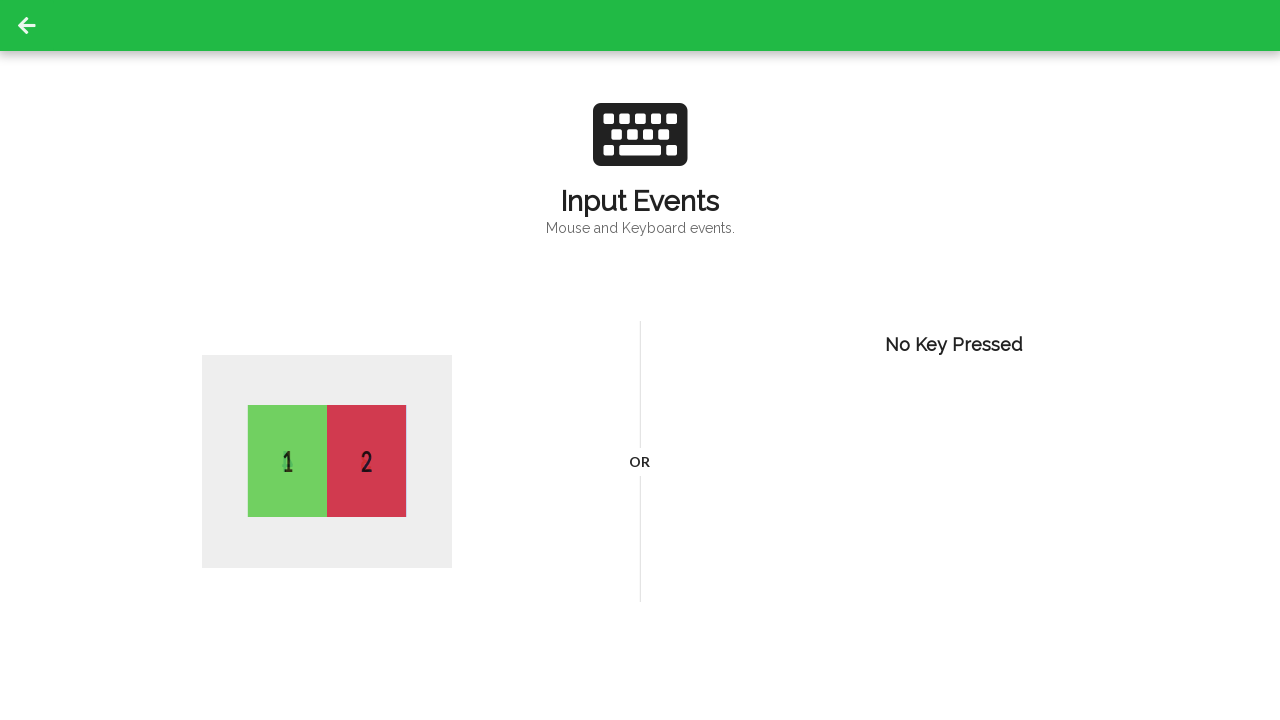

Retrieved left click value: 2
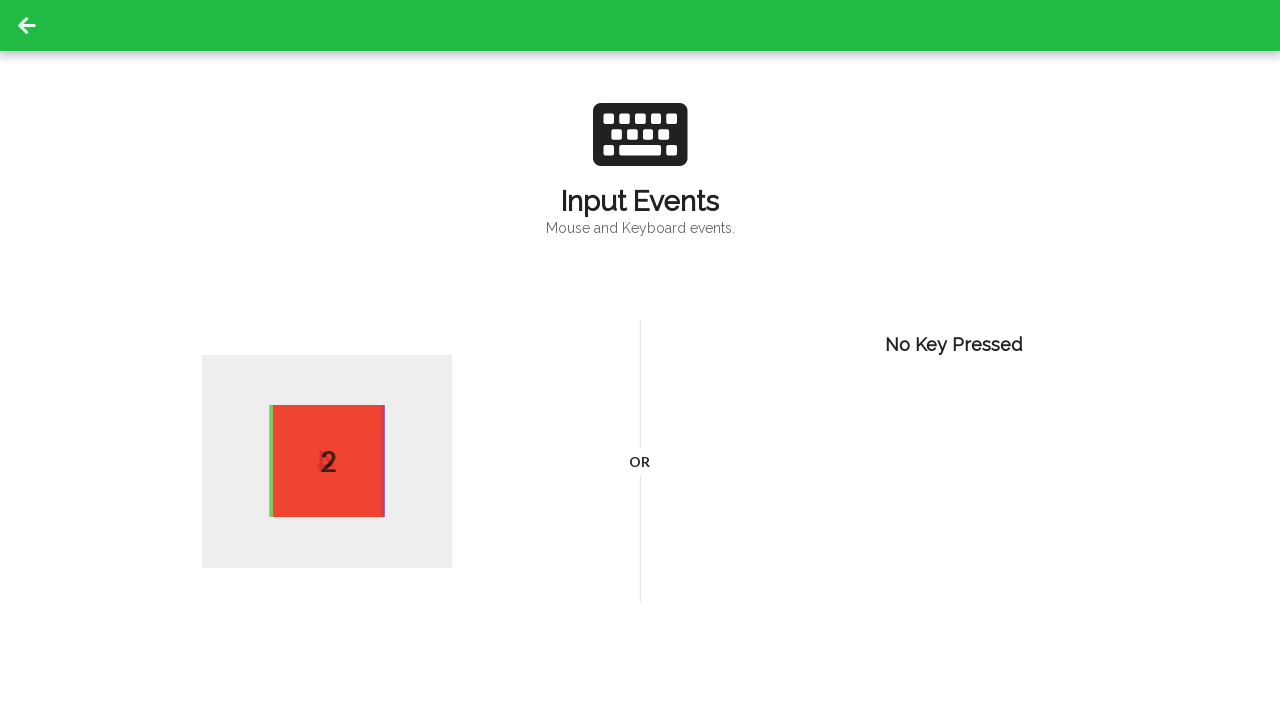

Performed double click on the 3D cube element at (327, 462) on #wrapD3Cube
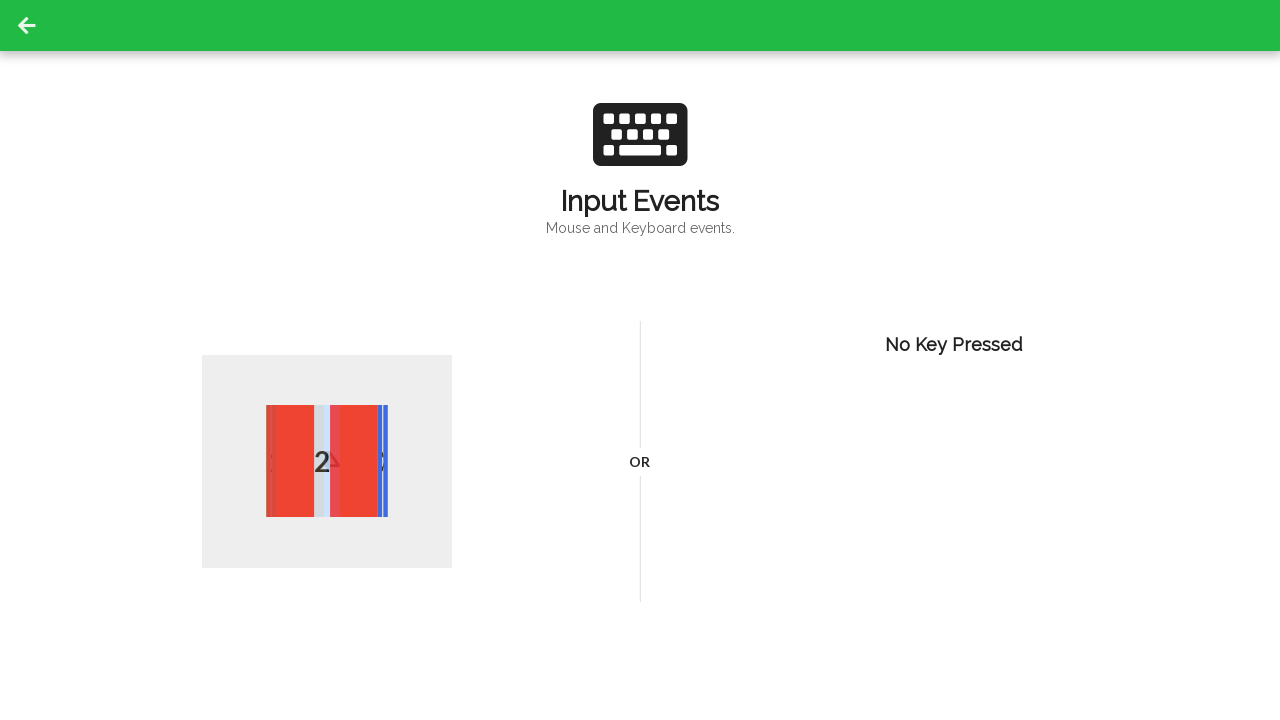

Active side element updated after double click
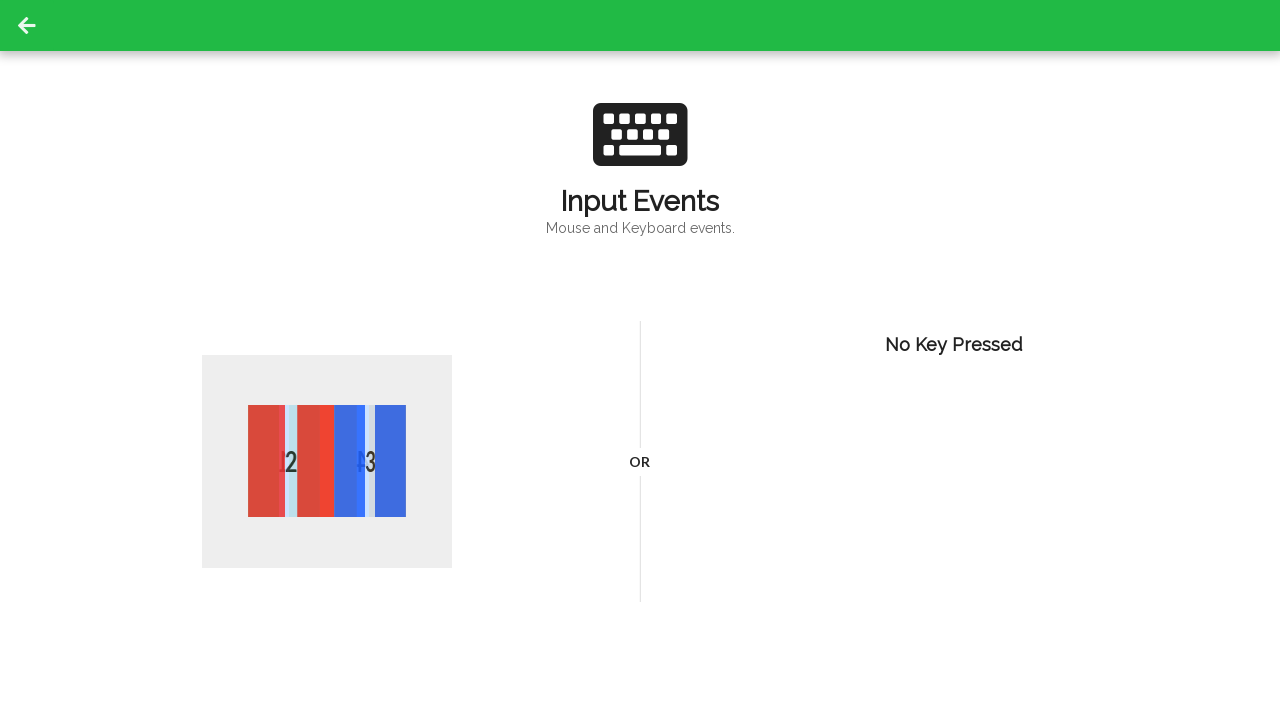

Retrieved double click value: 3
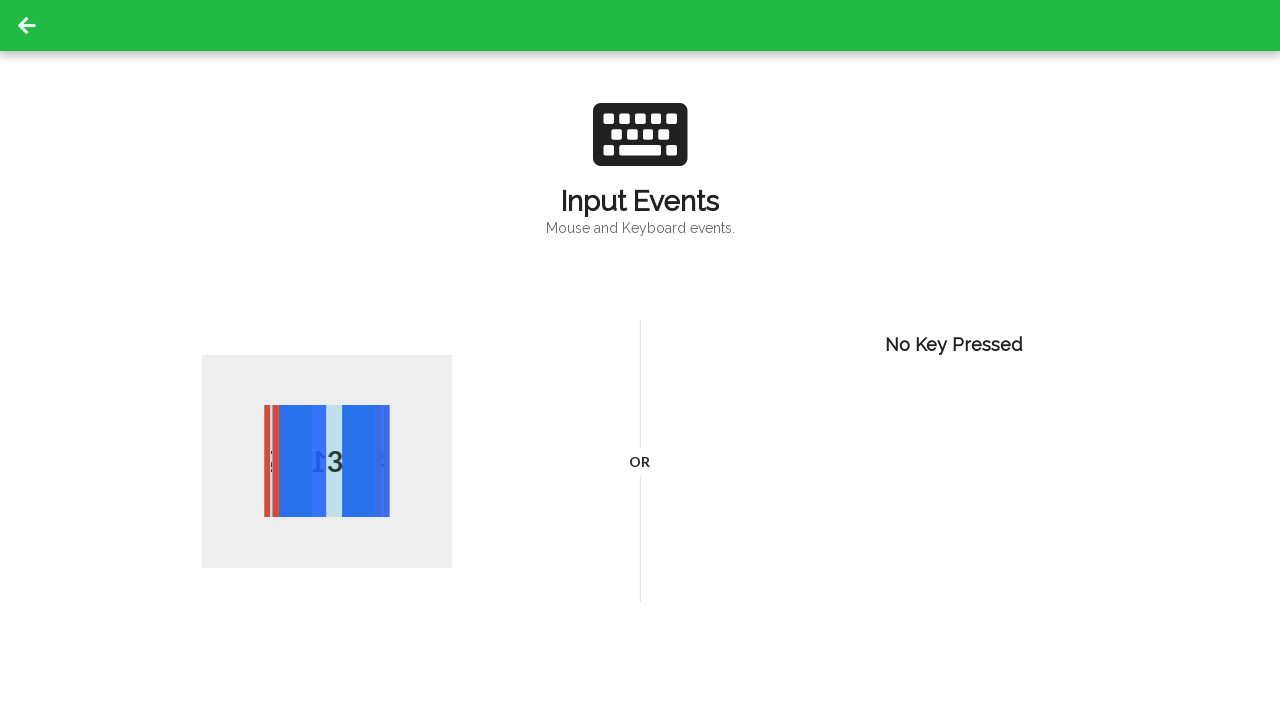

Performed right click on the 3D cube element at (327, 462) on #wrapD3Cube
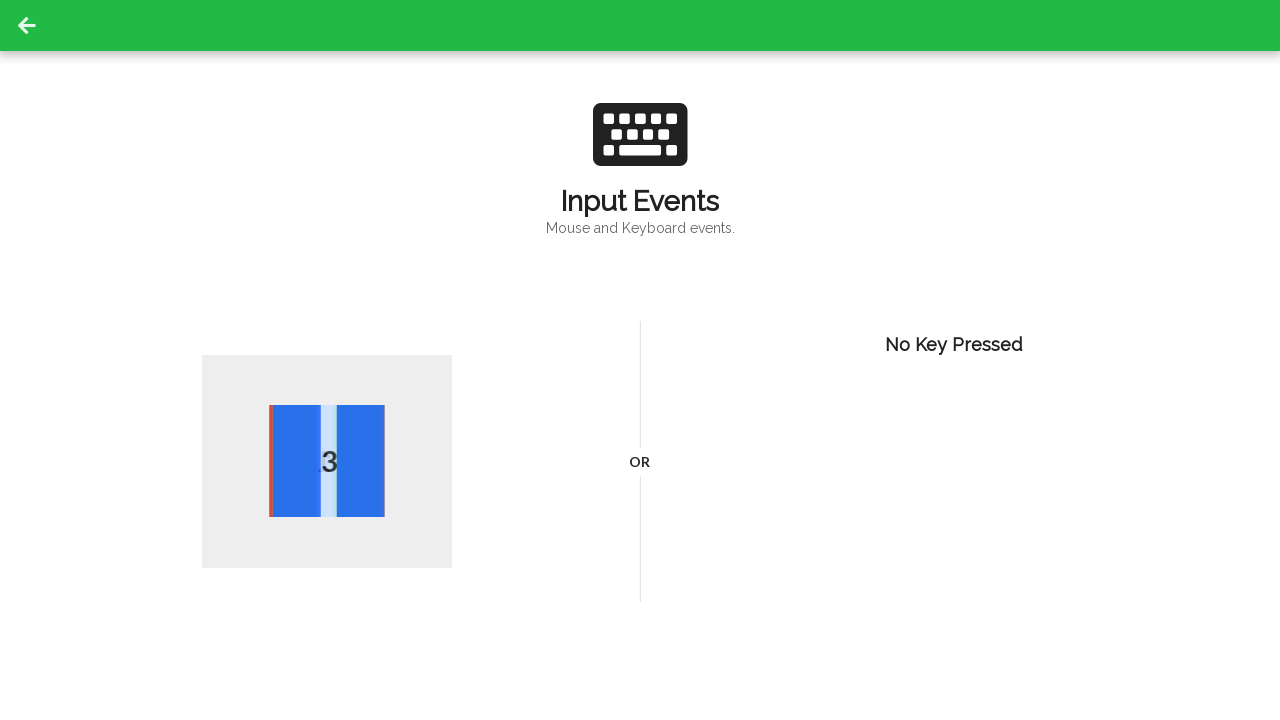

Active side element updated after right click
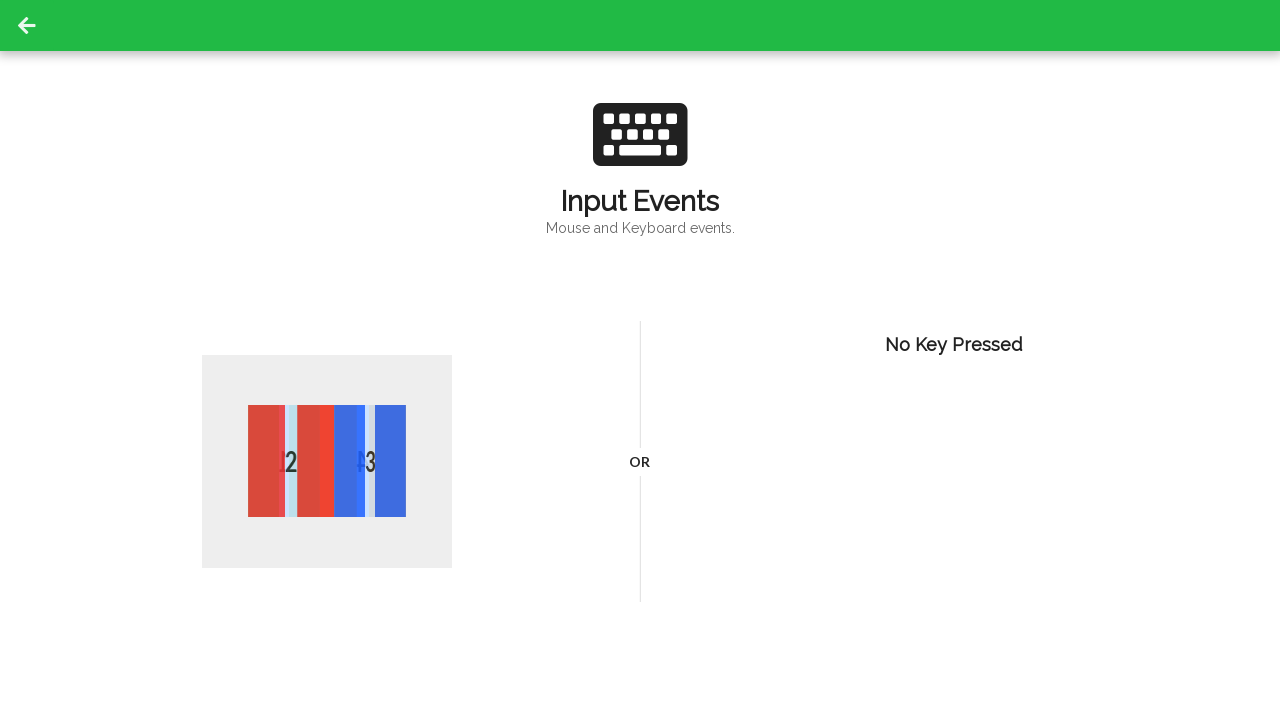

Retrieved right click value: 2
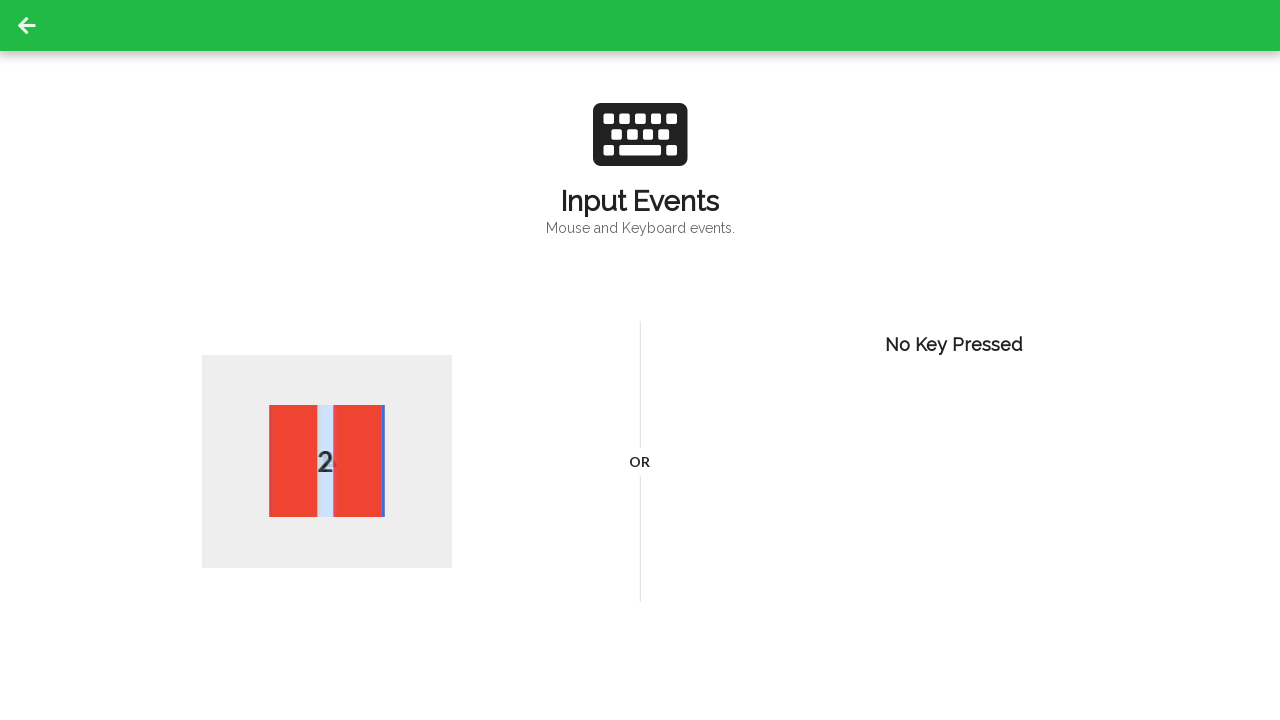

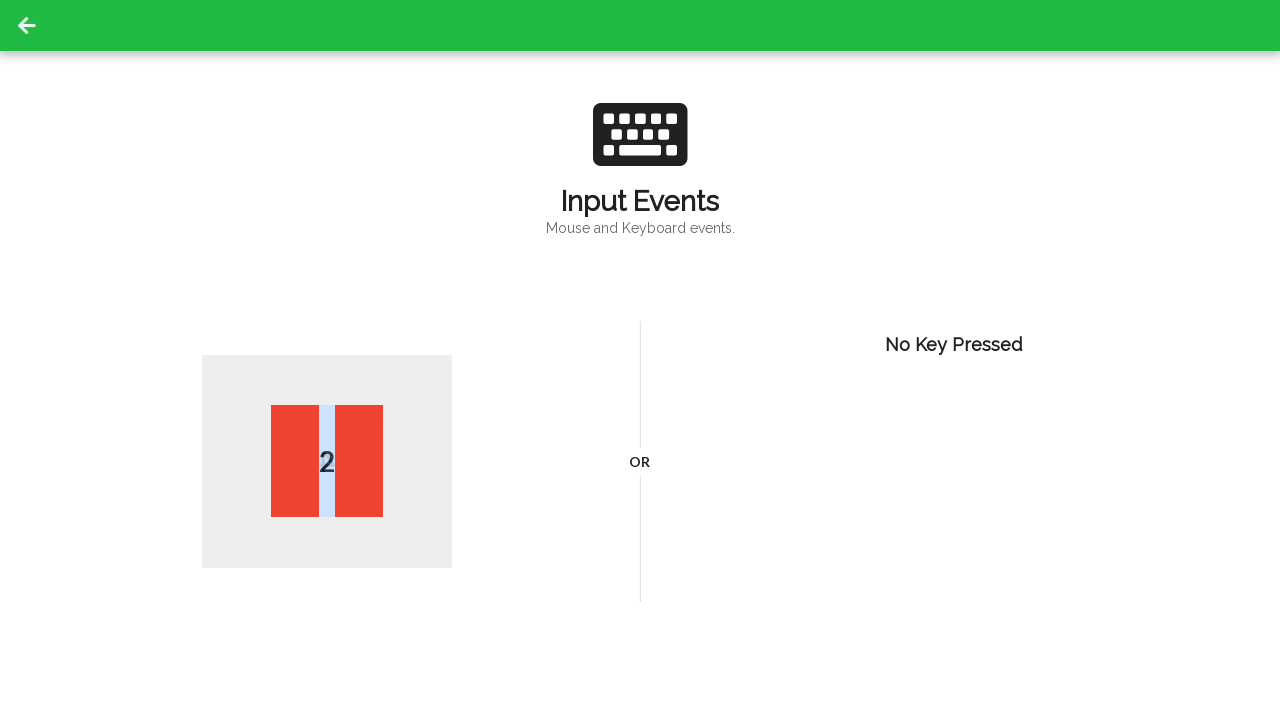